Tests mouse hover functionality by hovering over an element and clicking on 'Top' and 'Reload' options from the hover menu

Starting URL: https://rahulshettyacademy.com/AutomationPractice/

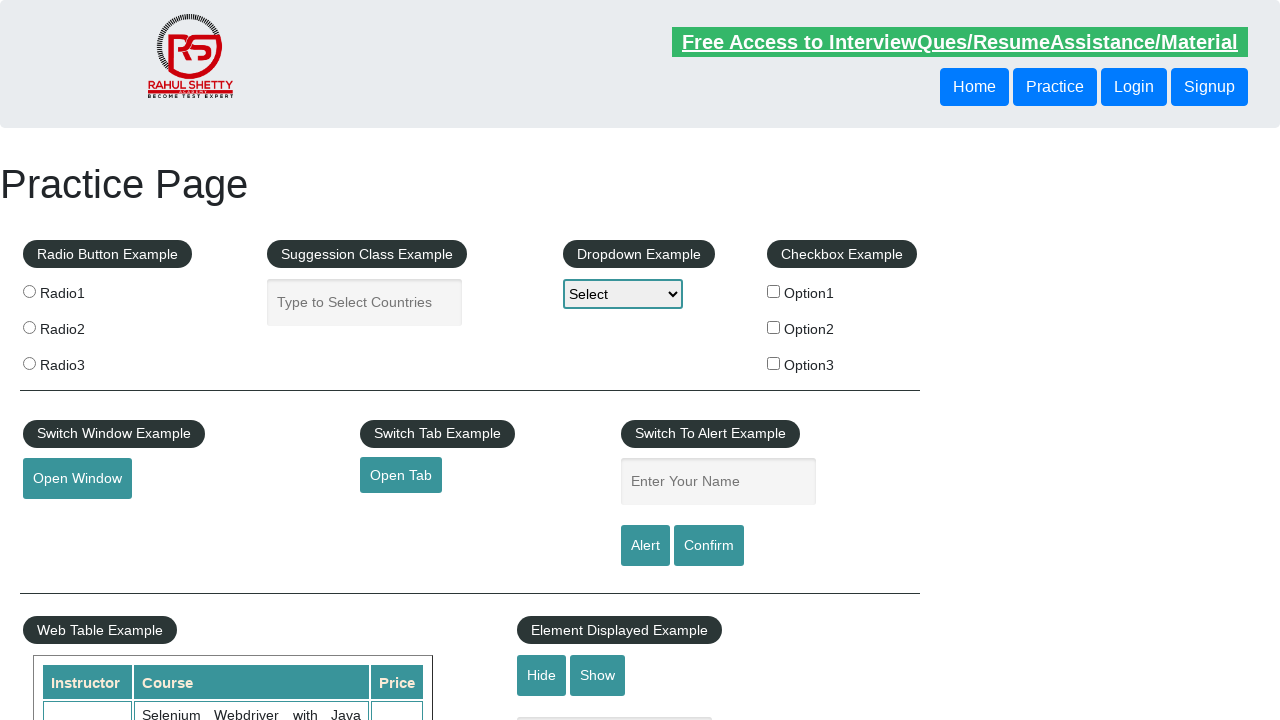

Navigated to AutomationPractice page
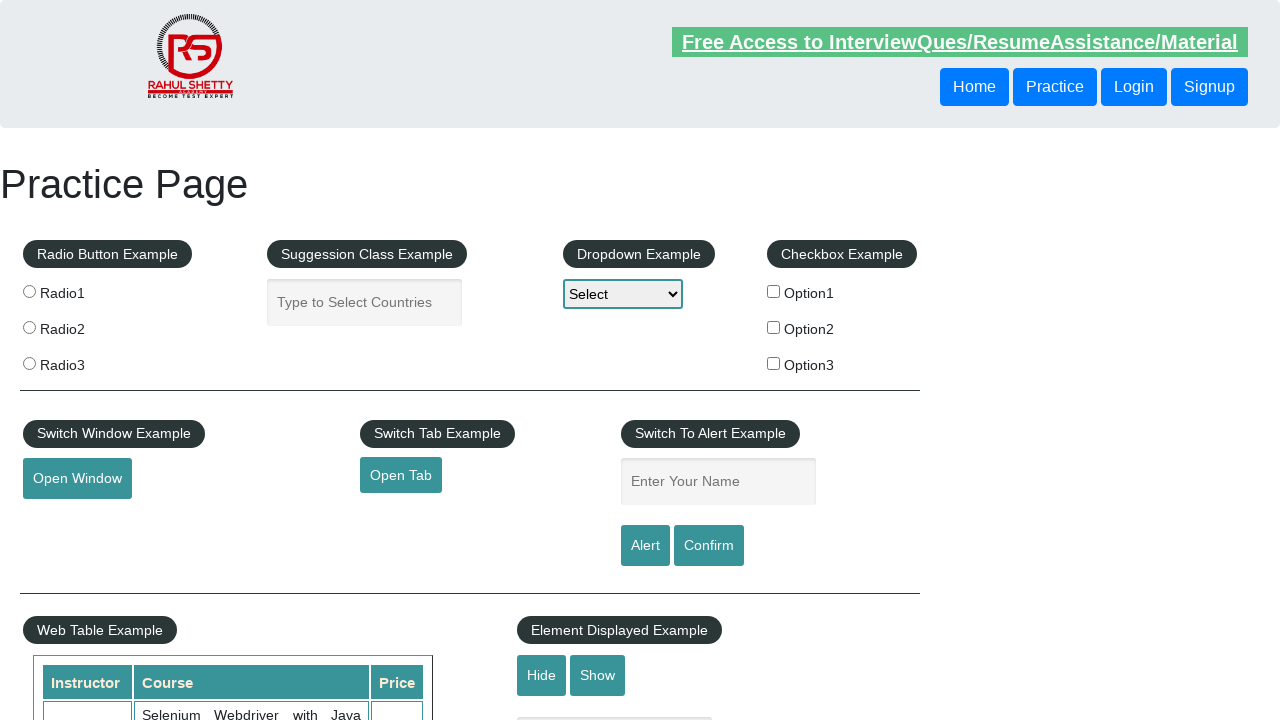

Hovered over mouse hover element at (83, 361) on #mousehover
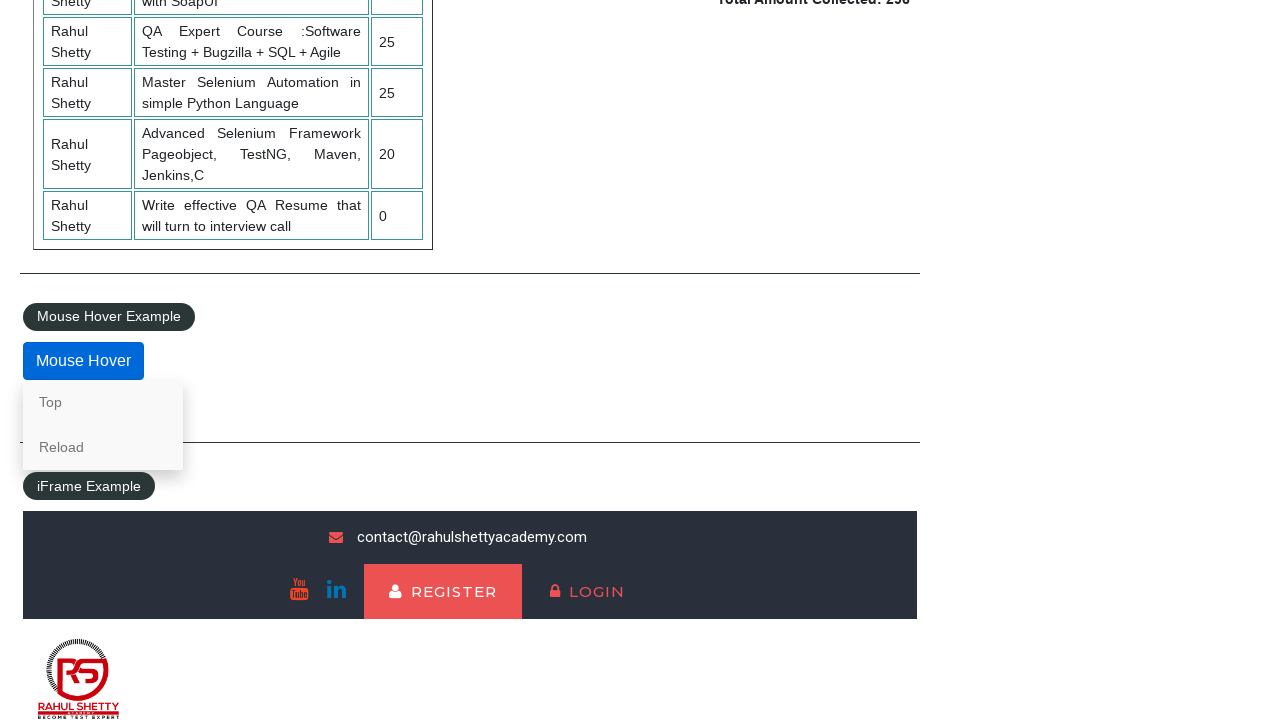

Clicked on 'Top' option from hover menu at (103, 402) on xpath=//a[text()='Top']
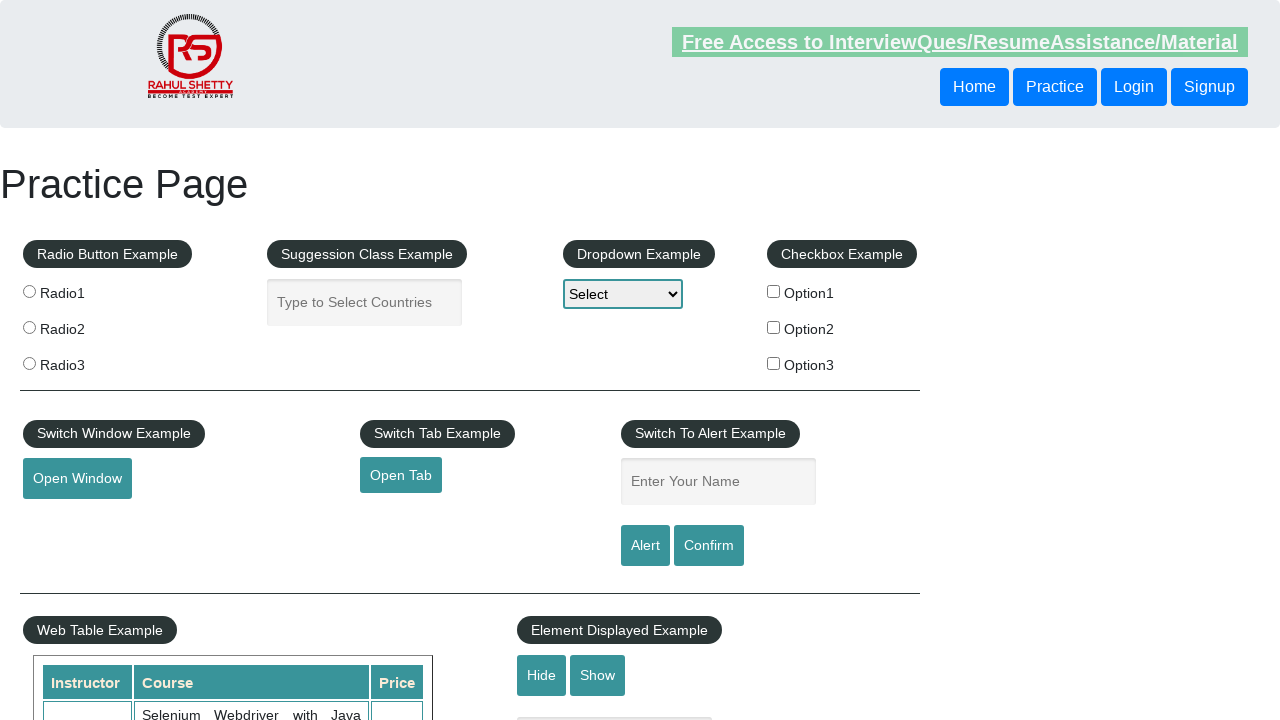

Hovered over mouse hover element again at (83, 361) on #mousehover
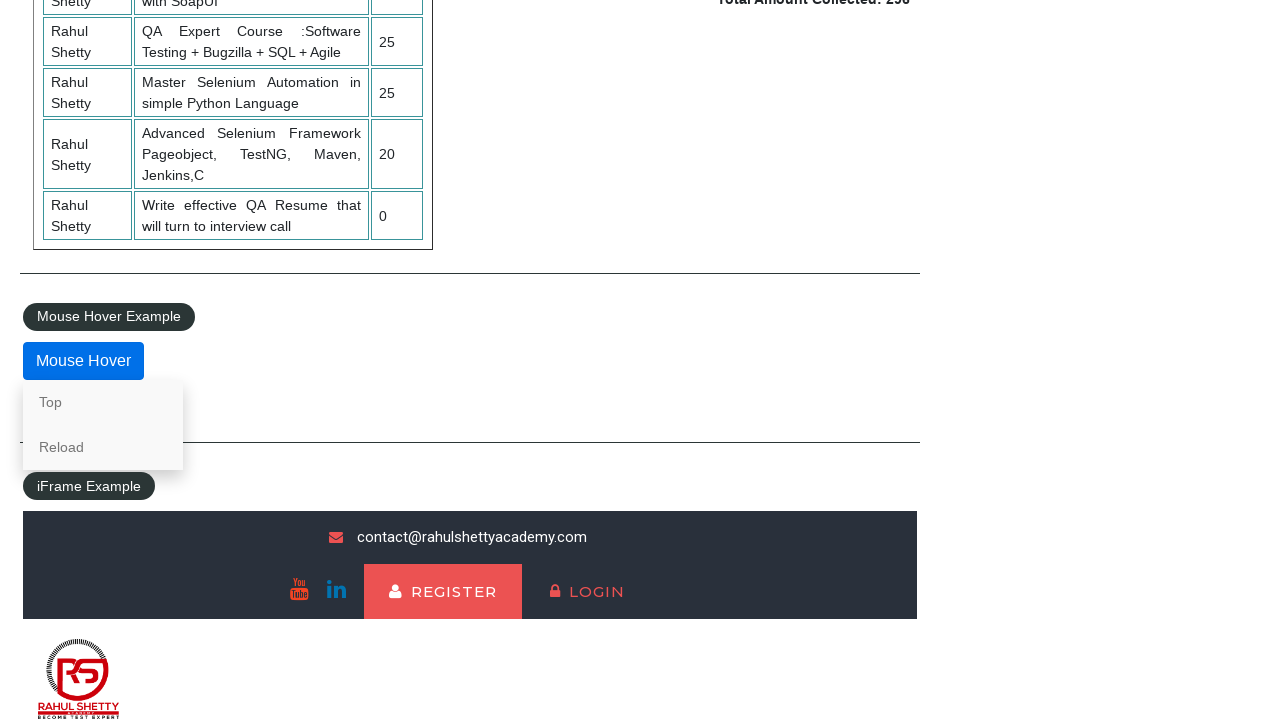

Clicked on 'Reload' option from hover menu at (103, 447) on xpath=//a[text()='Reload']
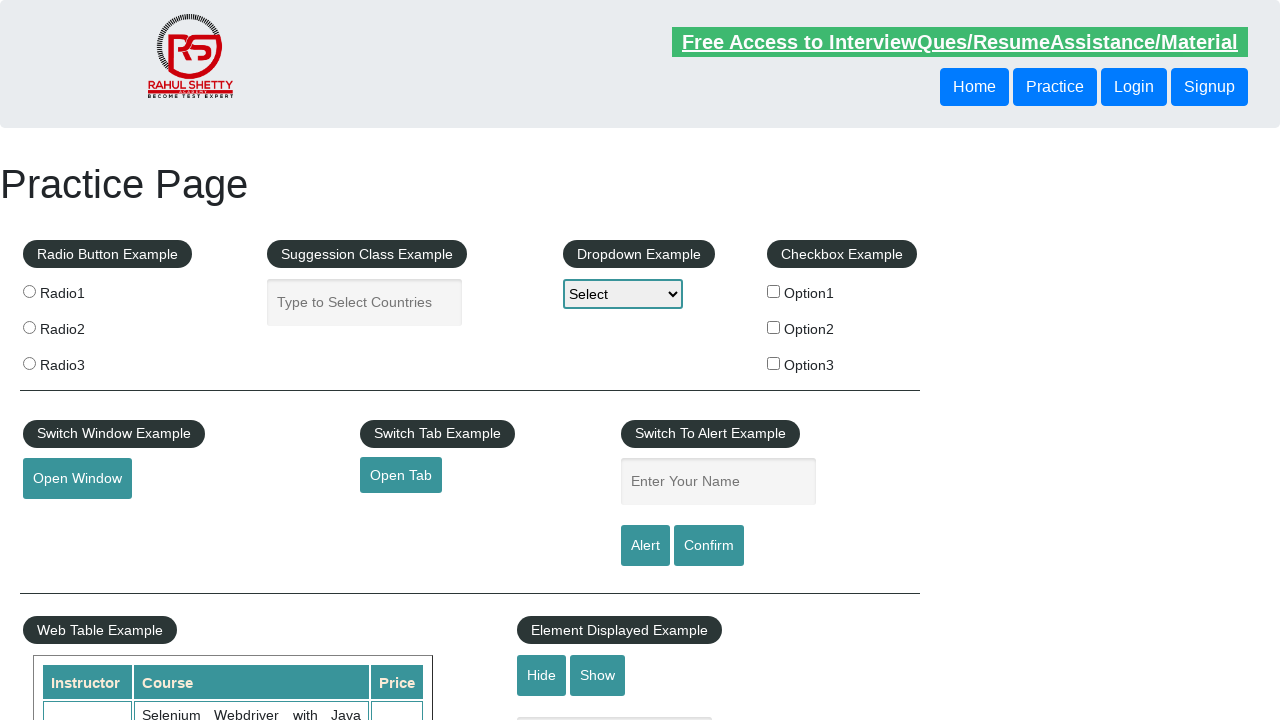

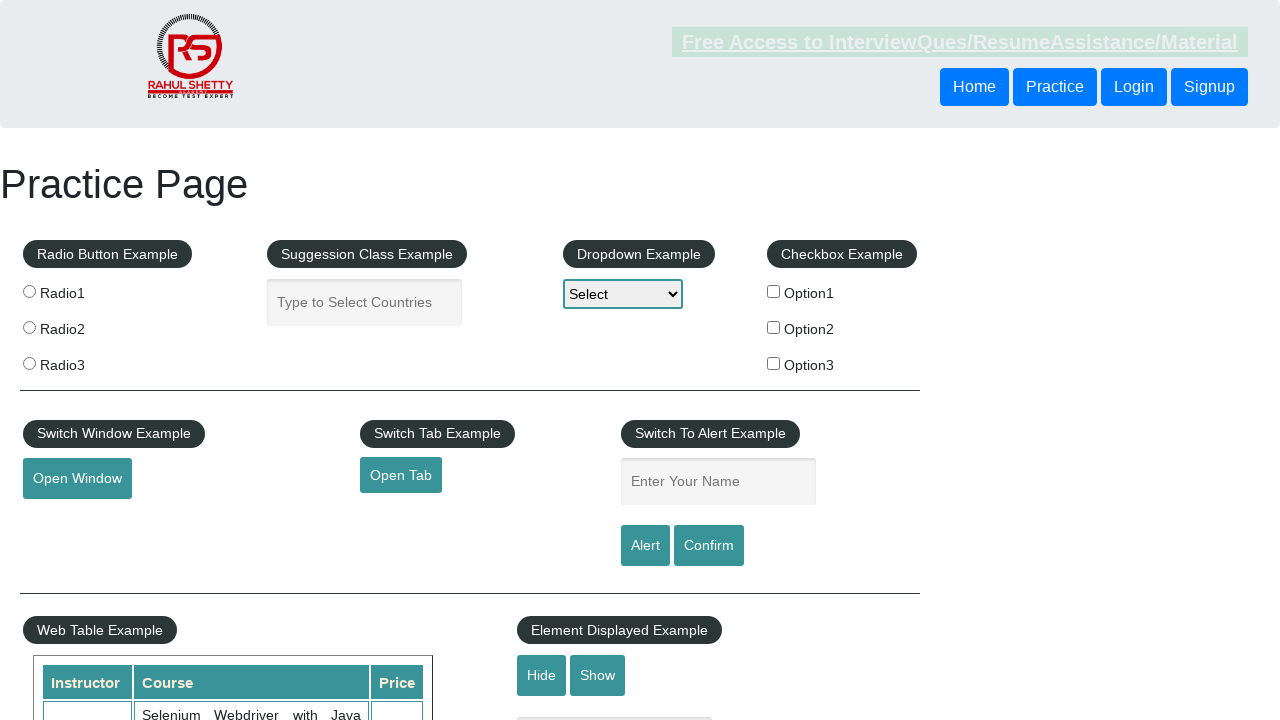